Tests sorting the Email column in ascending order on table 1 by clicking the column header and verifying the email values are sorted alphabetically

Starting URL: http://the-internet.herokuapp.com/tables

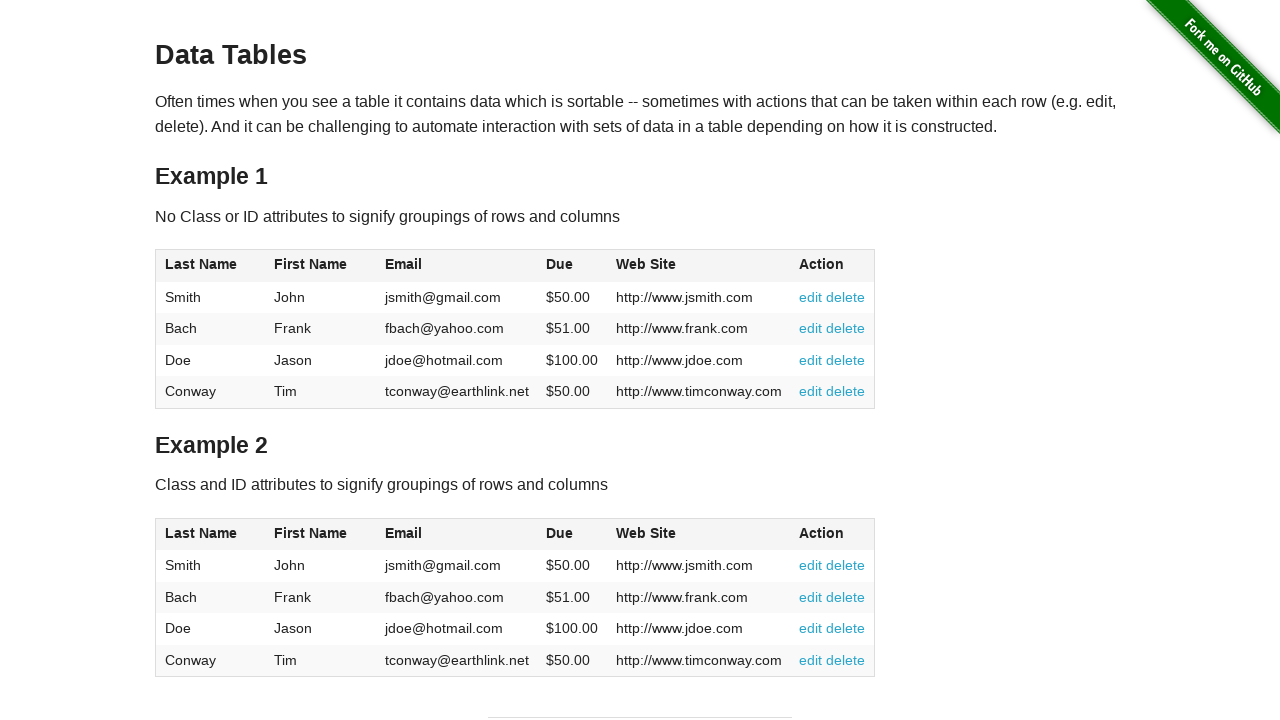

Clicked Email column header to sort ascending at (457, 266) on #table1 thead tr th:nth-of-type(3)
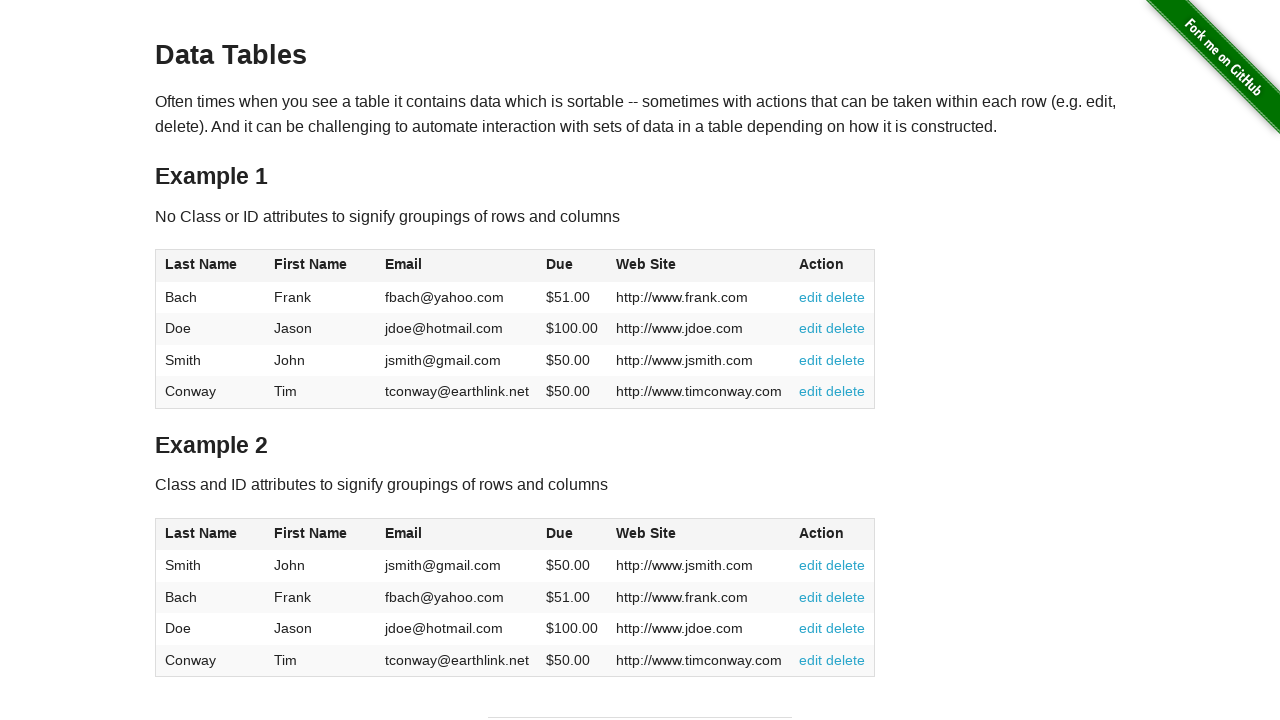

Table loaded and email column is visible
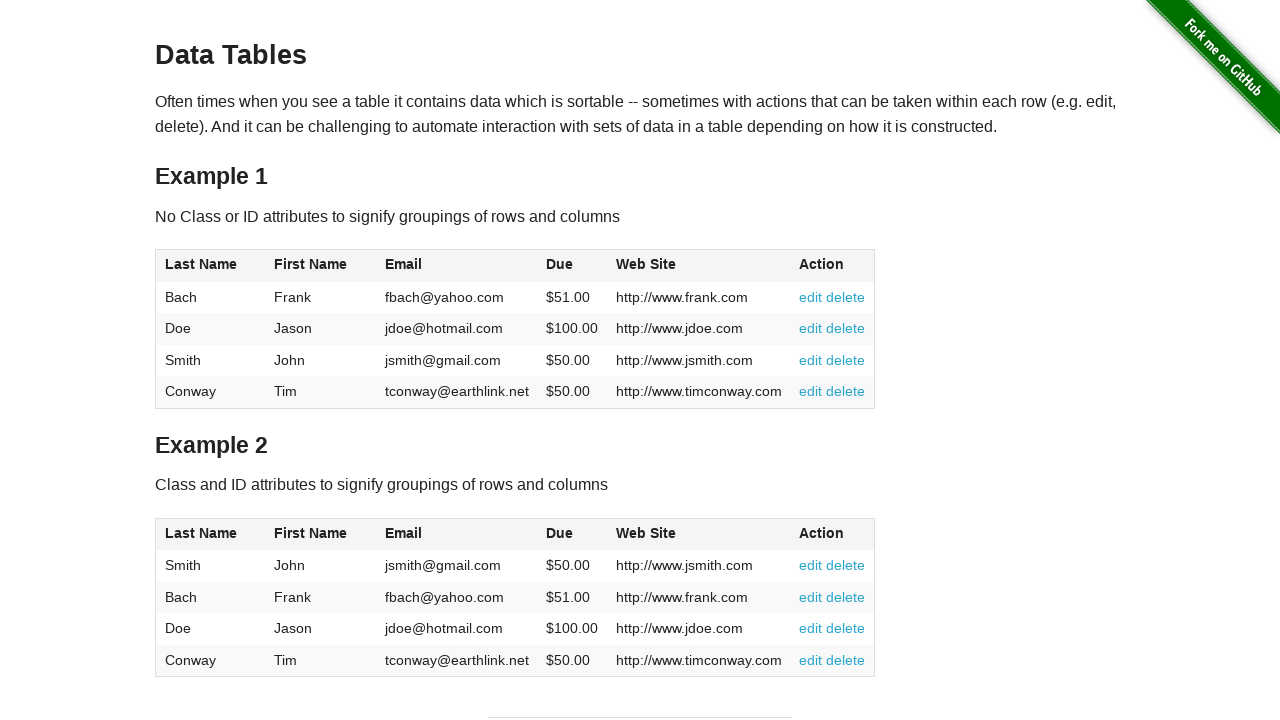

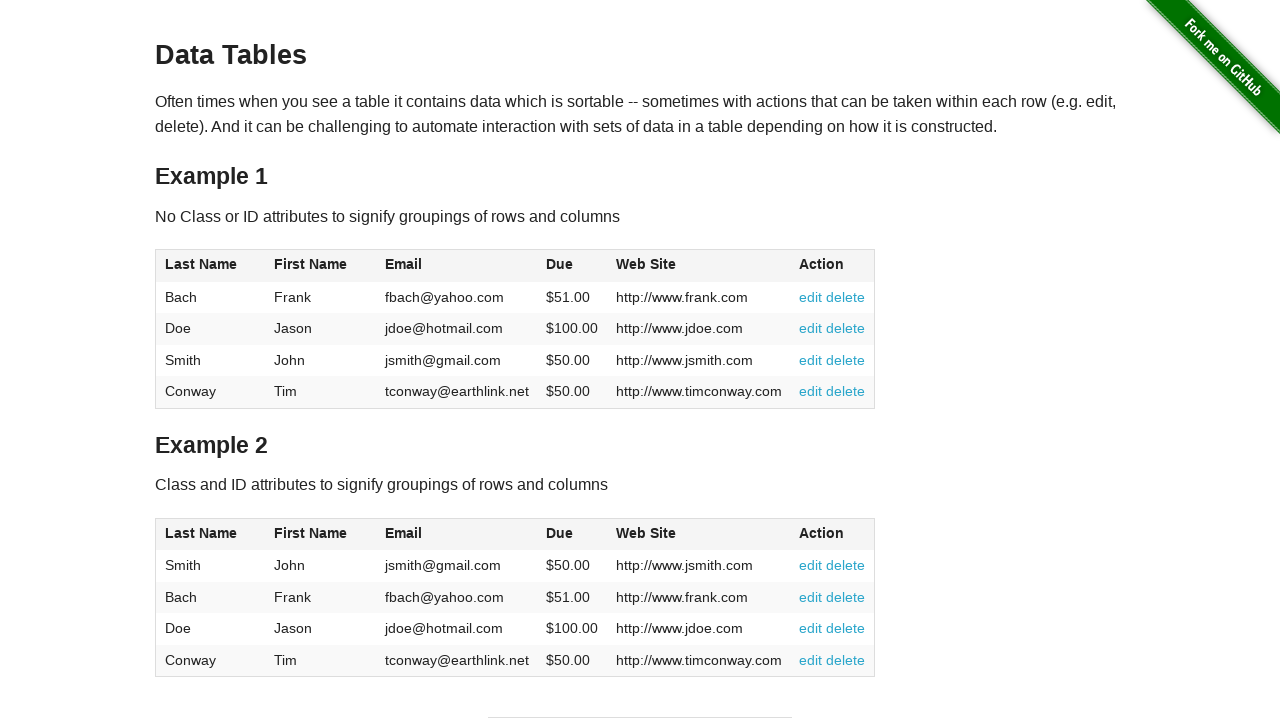